Tests that the currently applied filter is highlighted correctly

Starting URL: https://demo.playwright.dev/todomvc

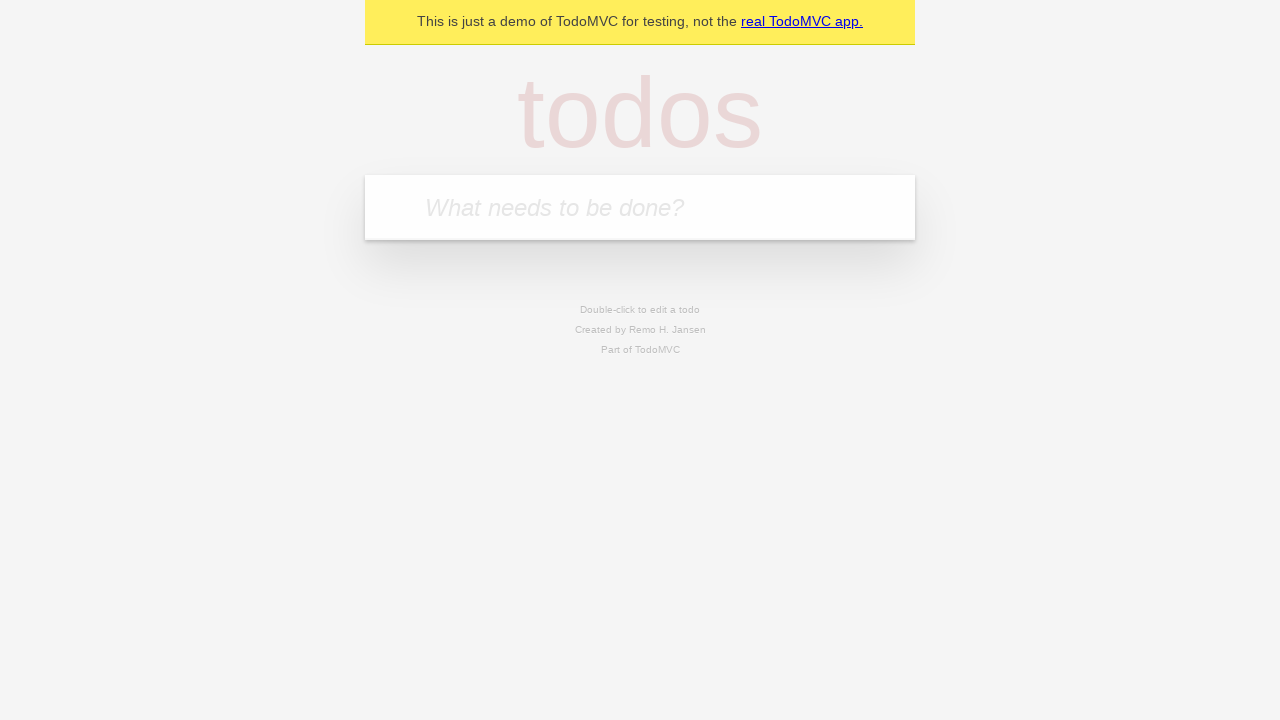

Filled new todo field with 'buy some cheese' on .new-todo
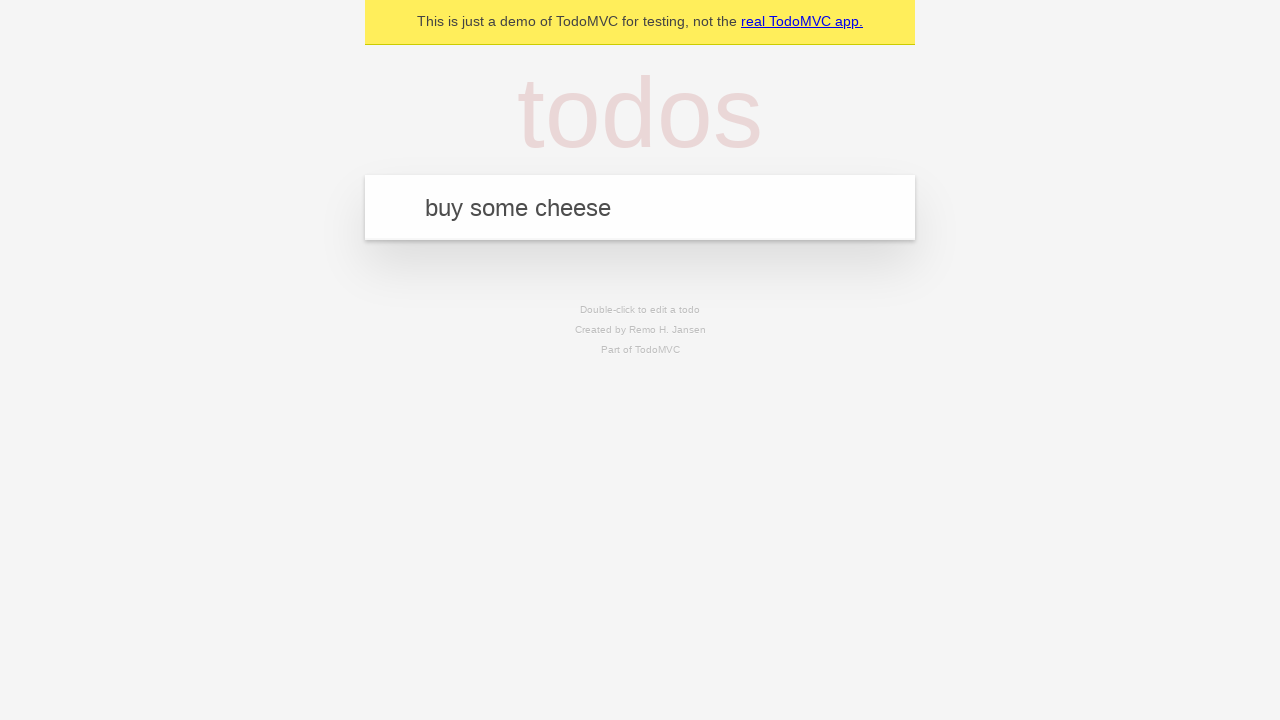

Pressed Enter to create first todo on .new-todo
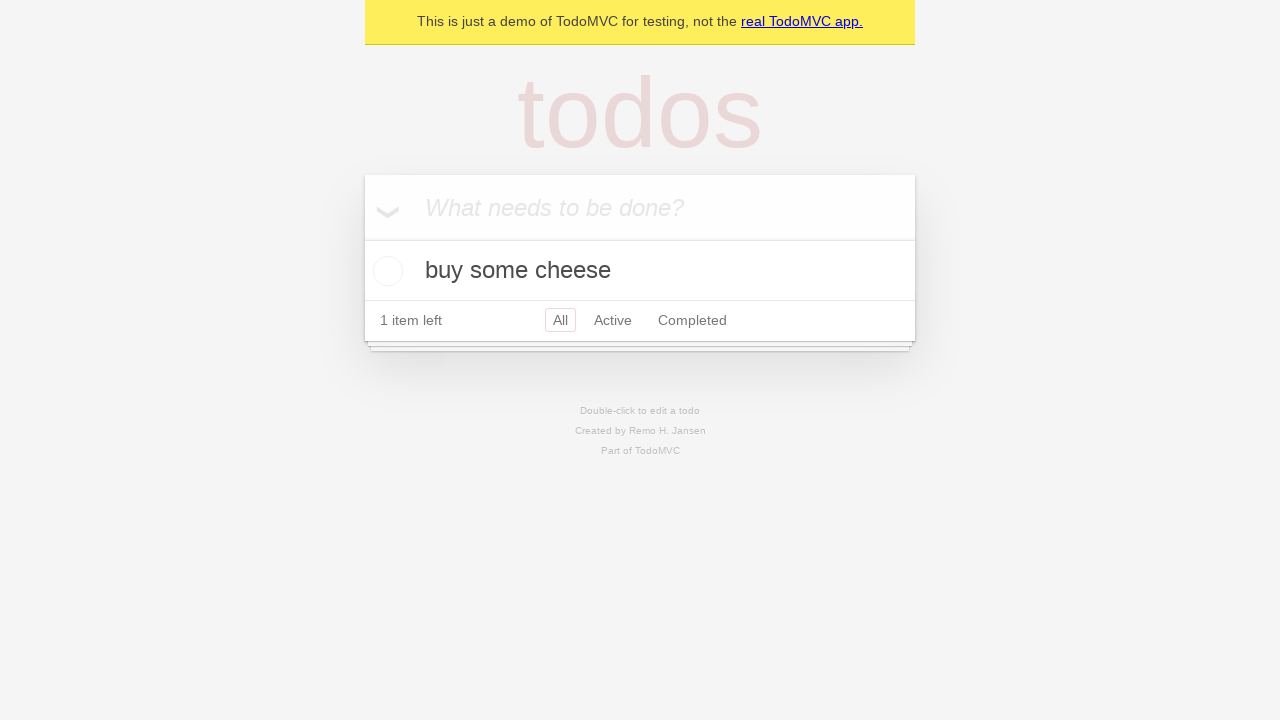

Filled new todo field with 'feed the cat' on .new-todo
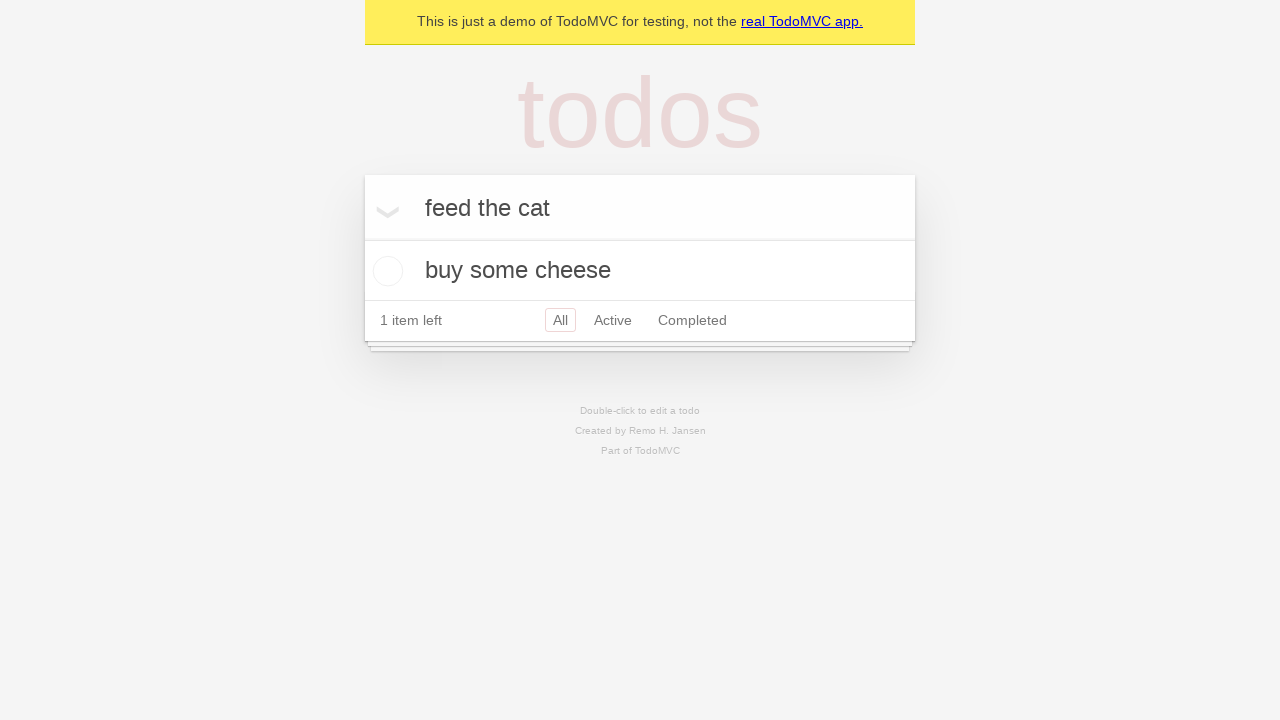

Pressed Enter to create second todo on .new-todo
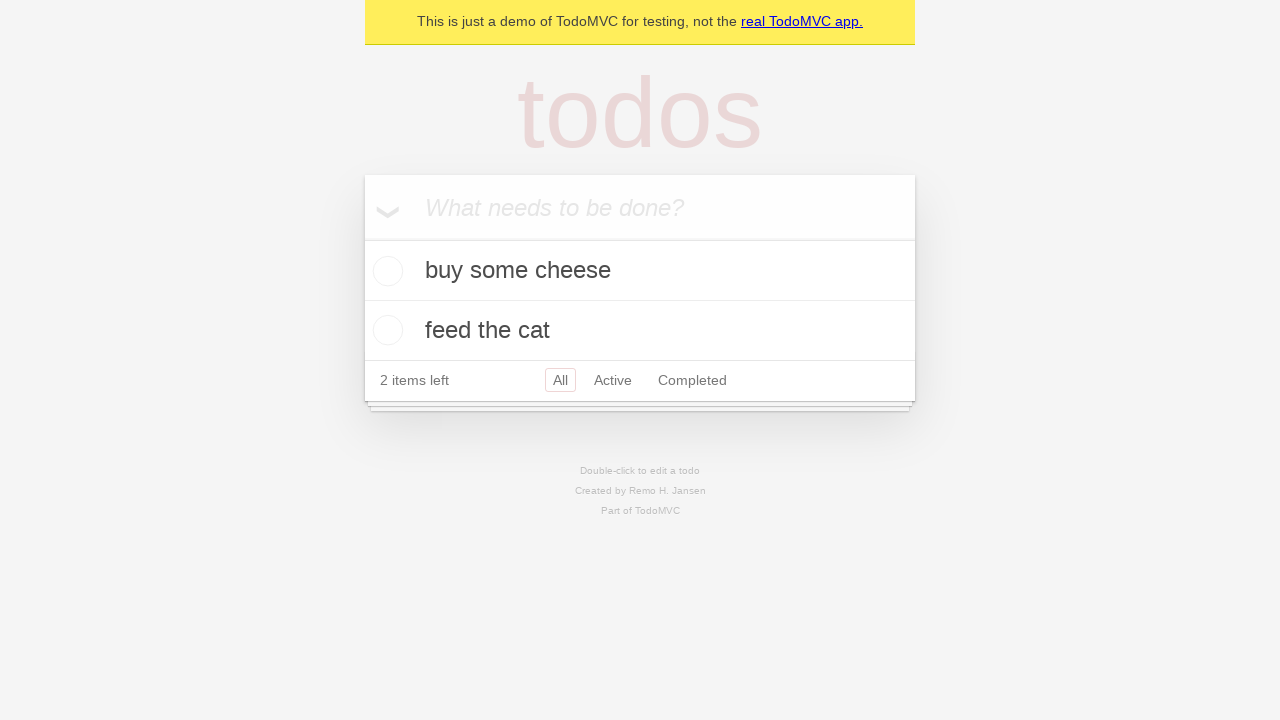

Filled new todo field with 'book a doctors appointment' on .new-todo
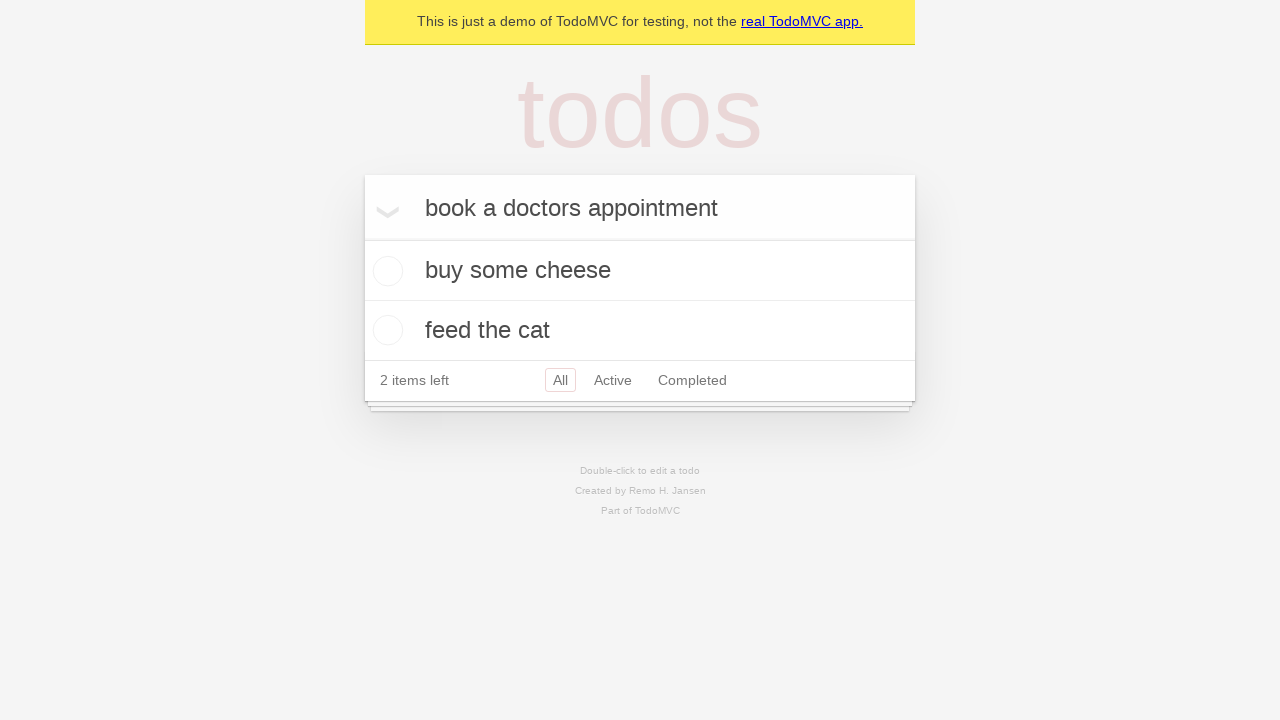

Pressed Enter to create third todo on .new-todo
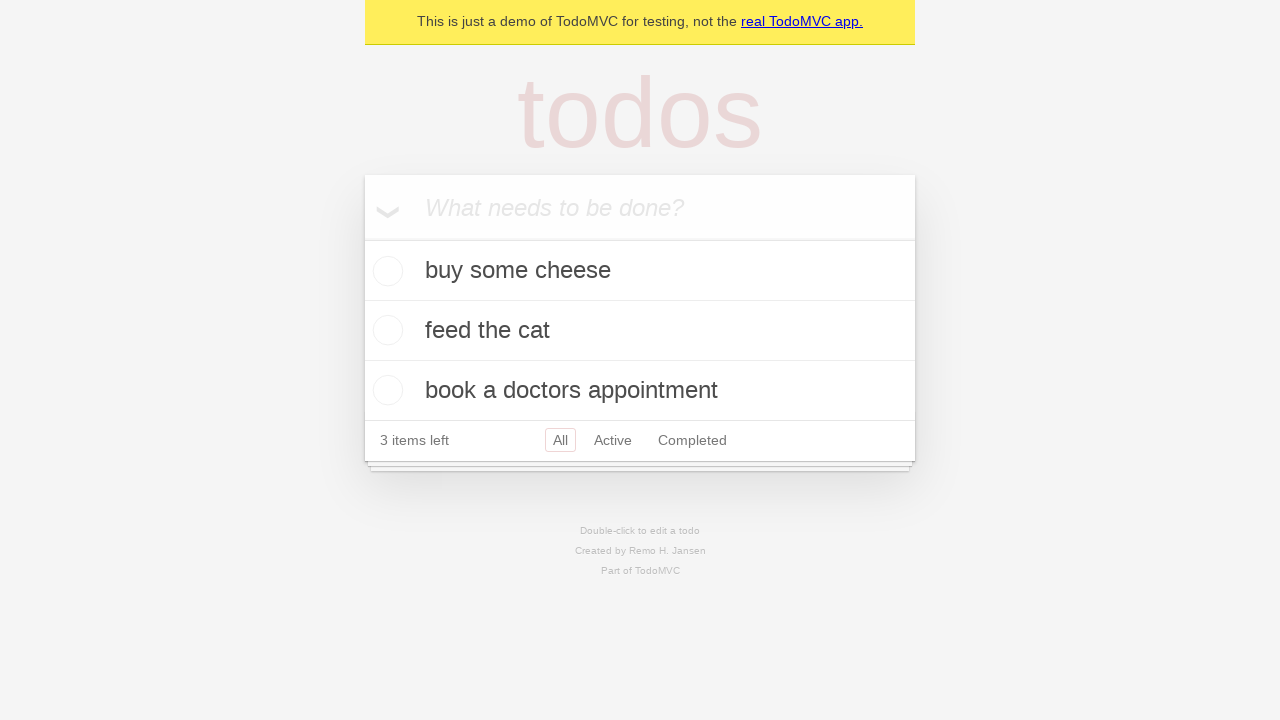

All 3 todo items loaded in the list
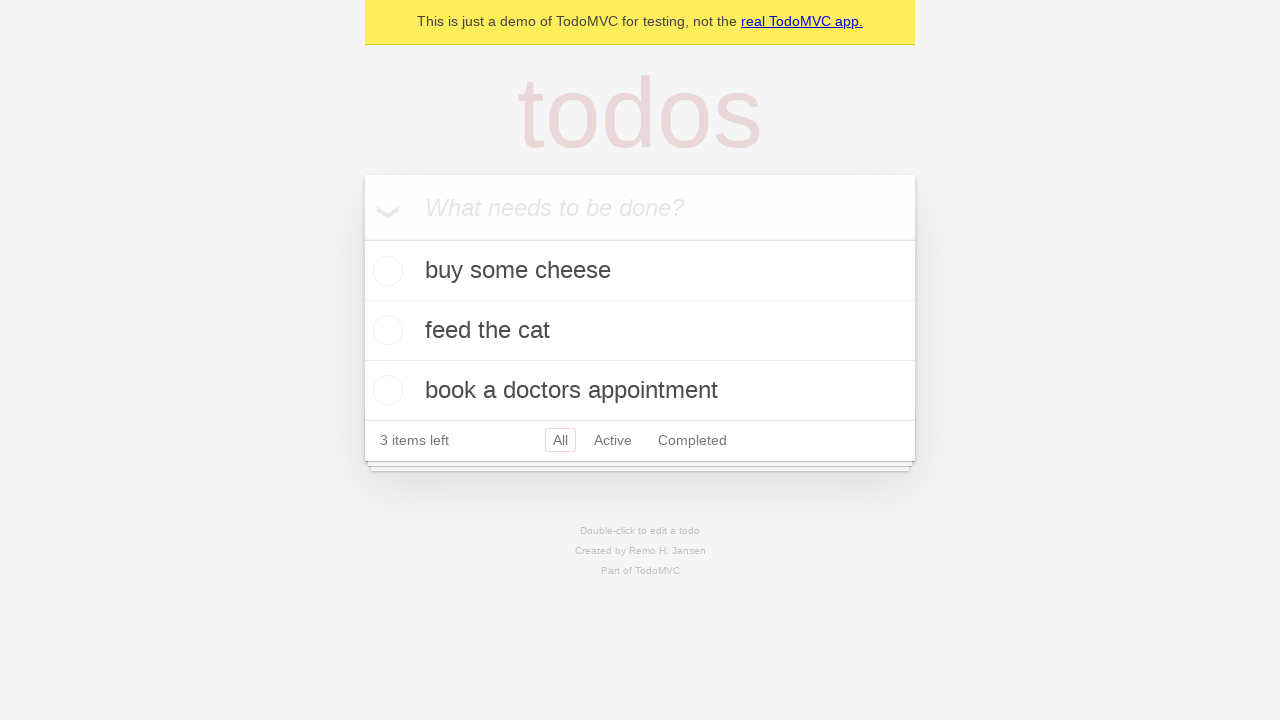

Clicked Active filter at (613, 440) on .filters >> text=Active
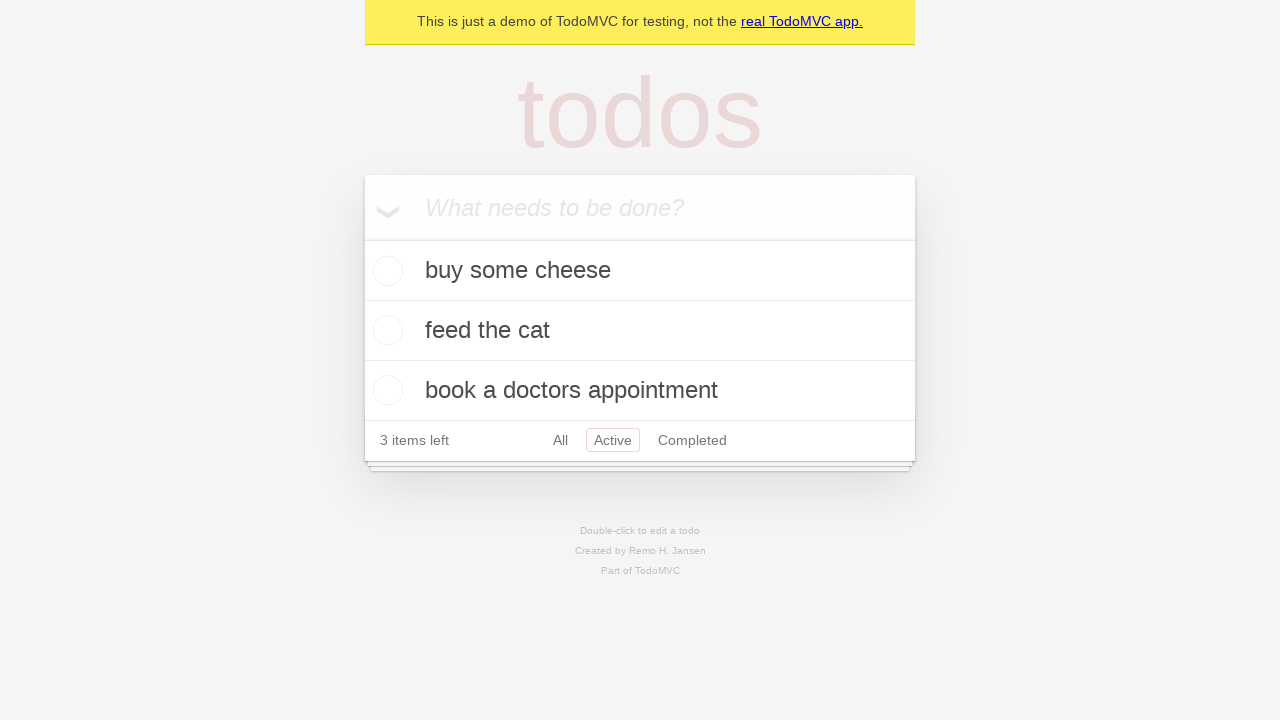

Clicked Completed filter to verify it becomes highlighted at (692, 440) on .filters >> text=Completed
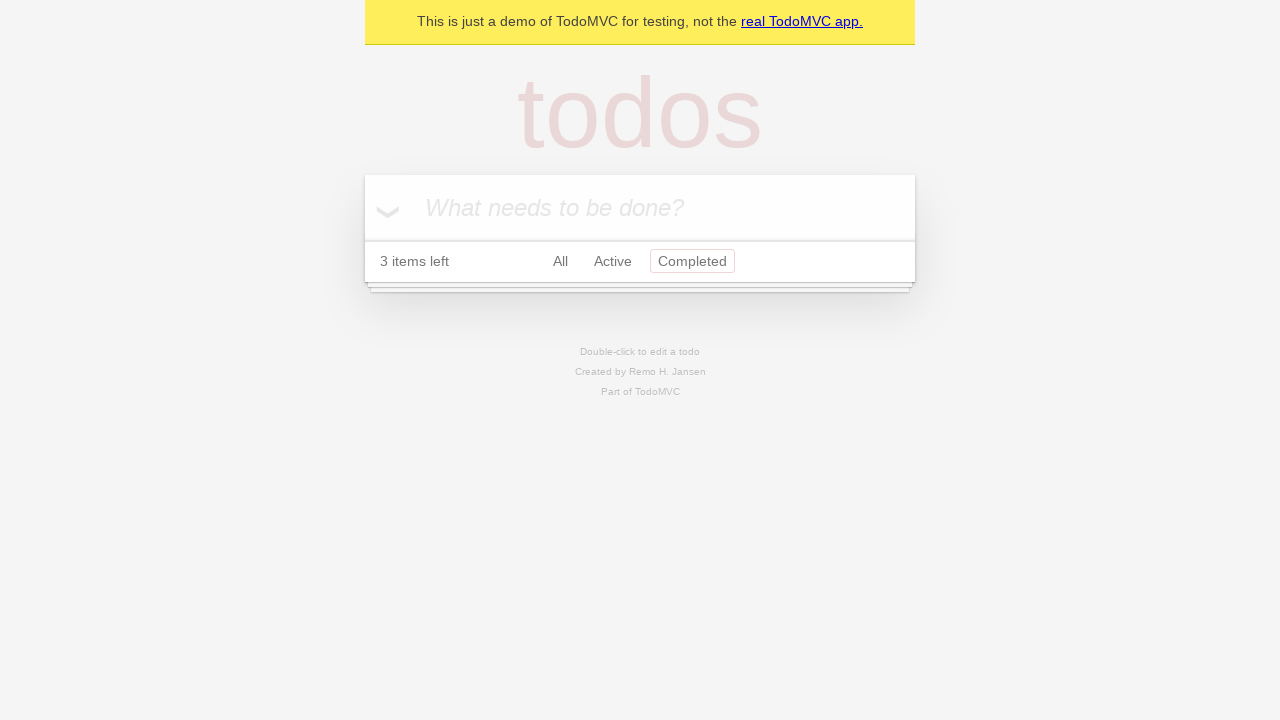

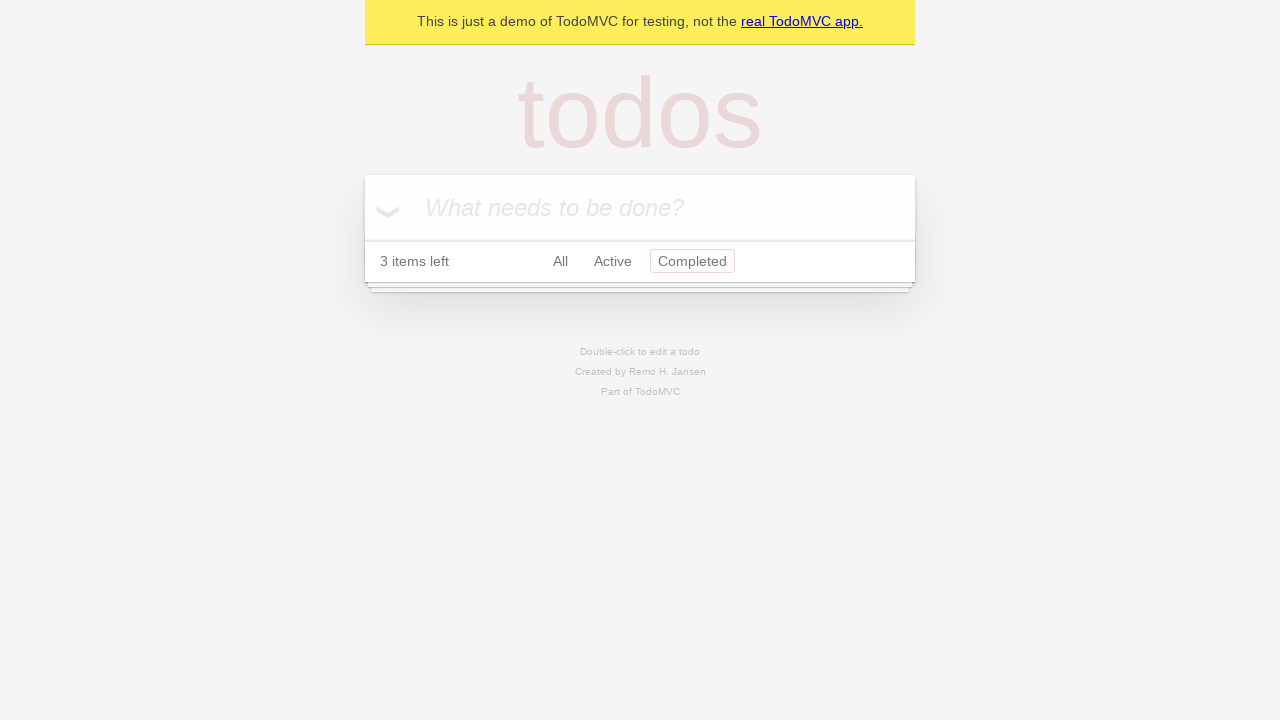